Tests the search/filter functionality on an offers page by searching for "Rice" and verifying that all displayed results contain the search term.

Starting URL: https://rahulshettyacademy.com/seleniumPractise/#/offers

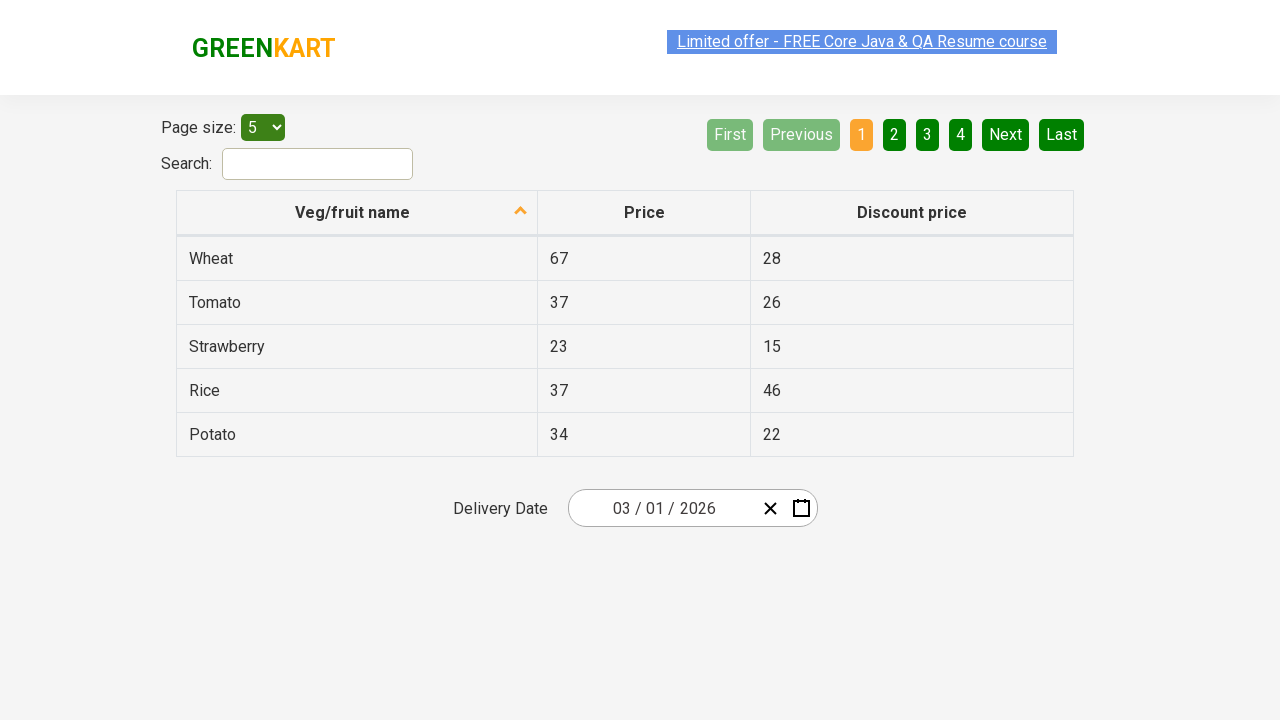

Filled search field with 'Rice' on #search-field
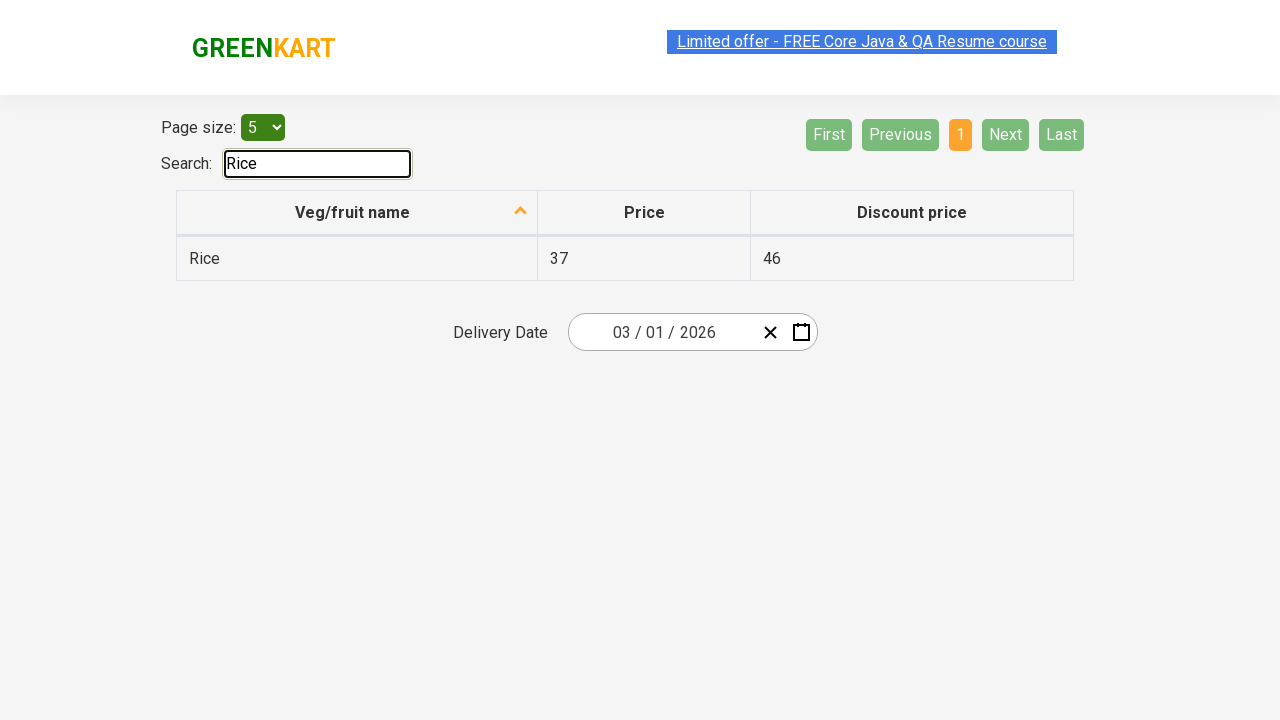

Waited 500ms for filter to apply
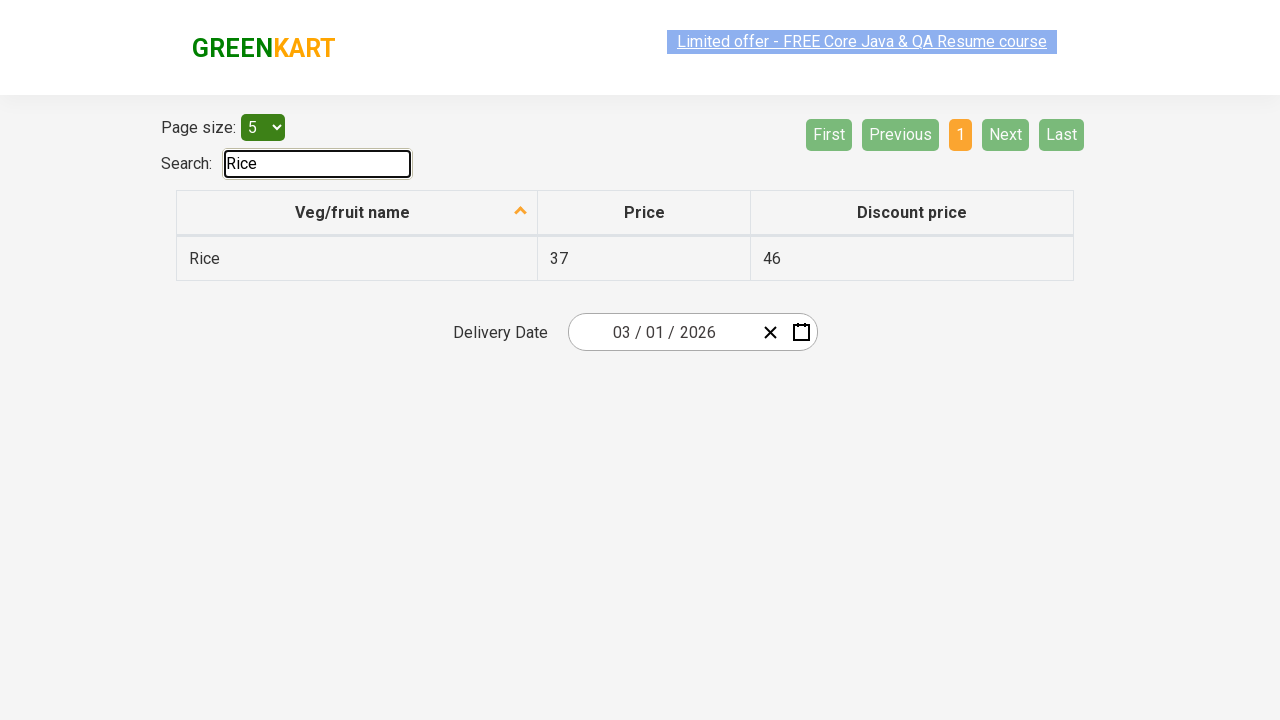

Retrieved all veggie items from table first column
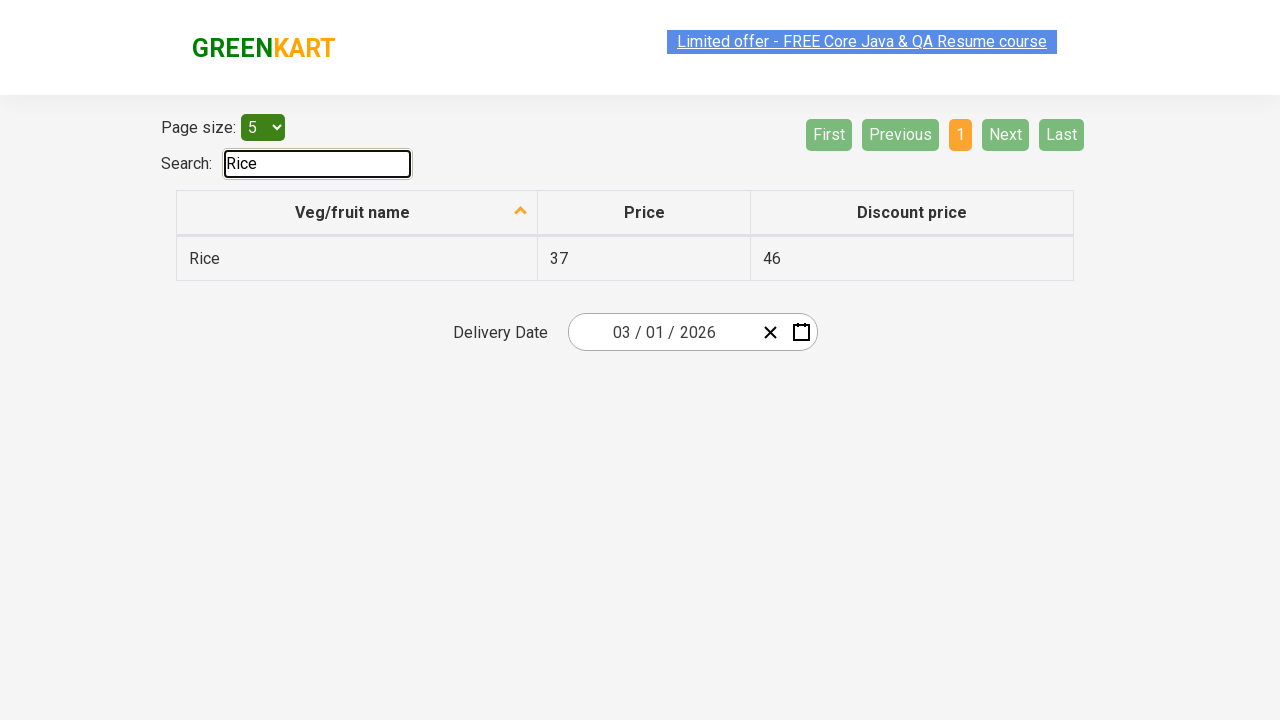

Verified veggie item 'Rice' contains 'Rice'
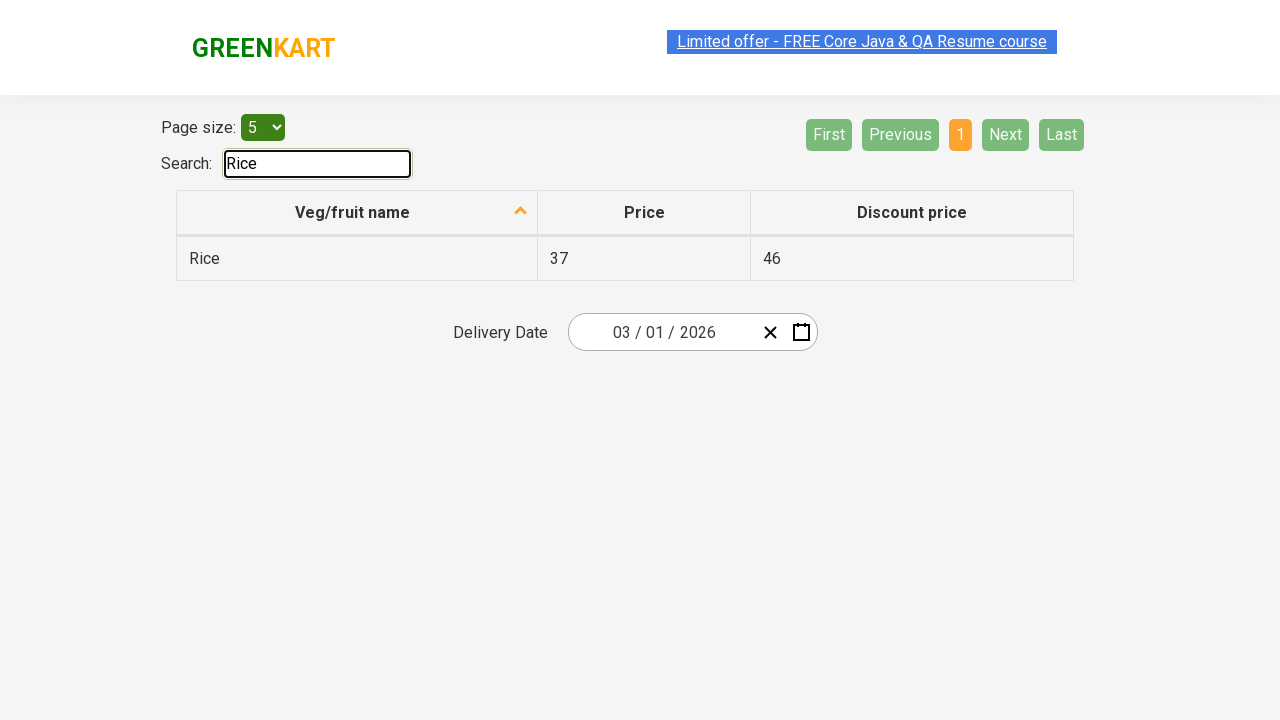

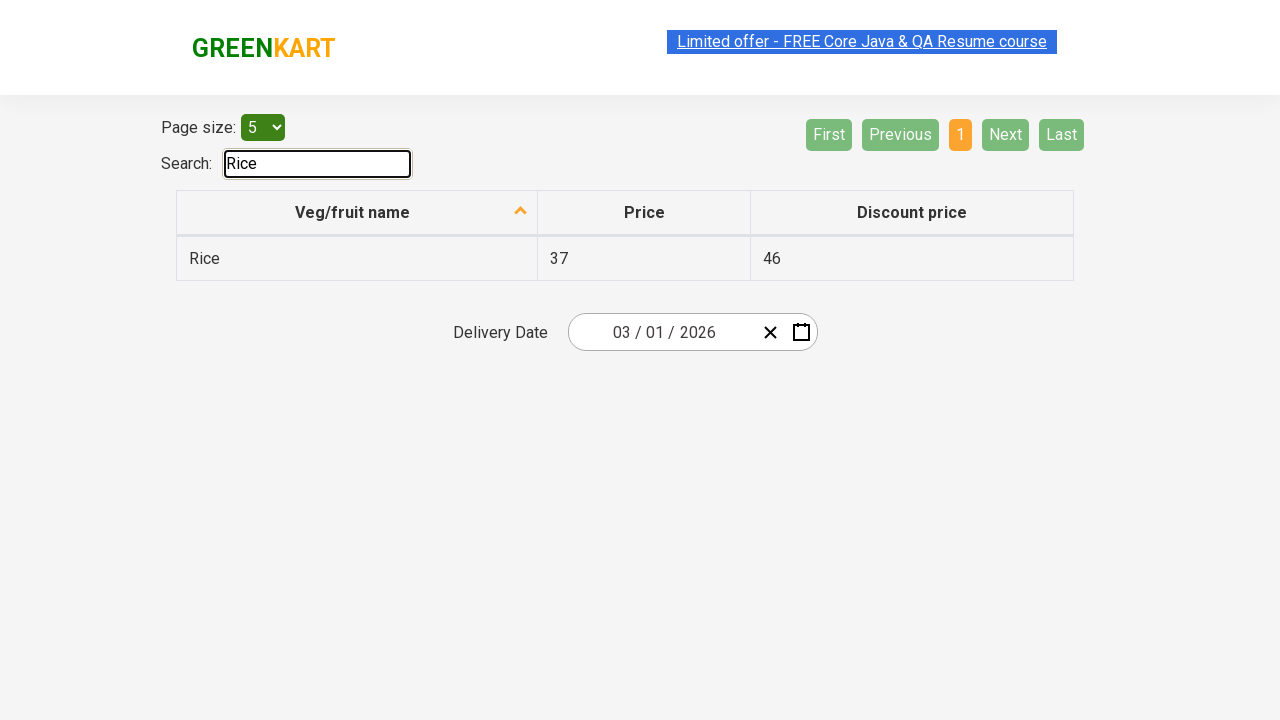